Tests table sorting functionality by clicking on the "Due" column header and verifying that values are sorted in ascending order

Starting URL: http://the-internet.herokuapp.com/tables

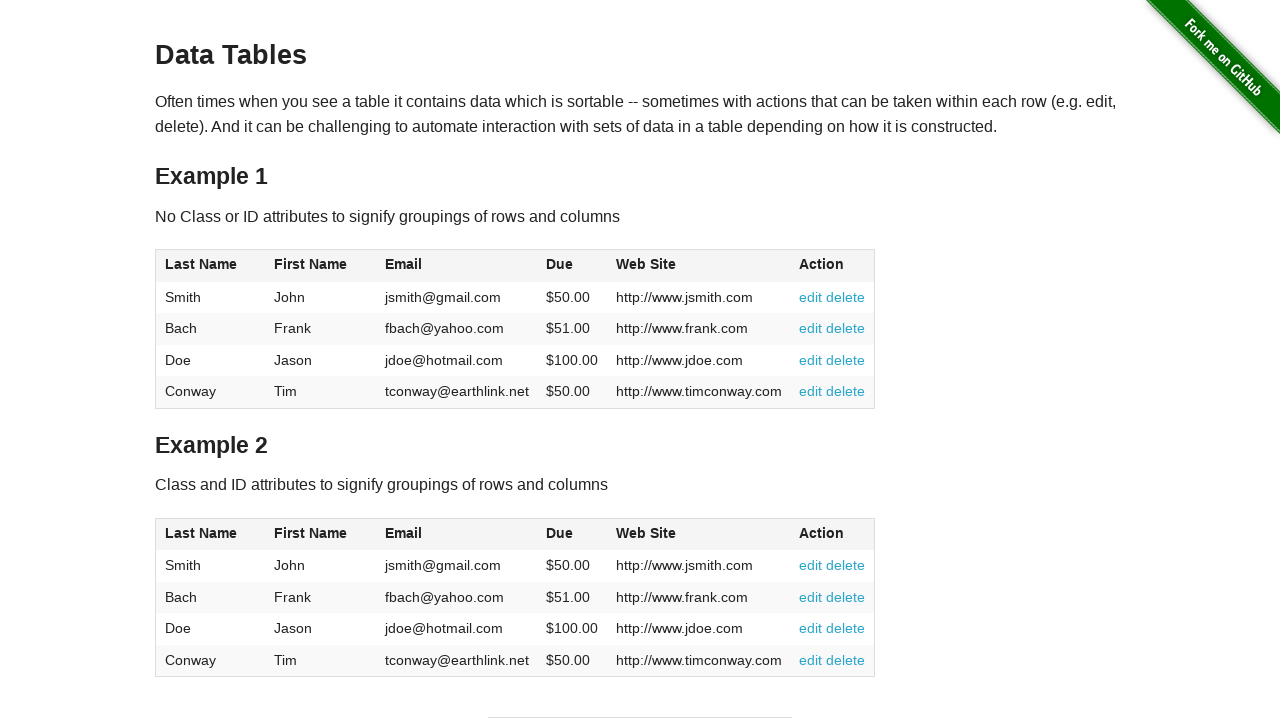

Scrolled to the second table
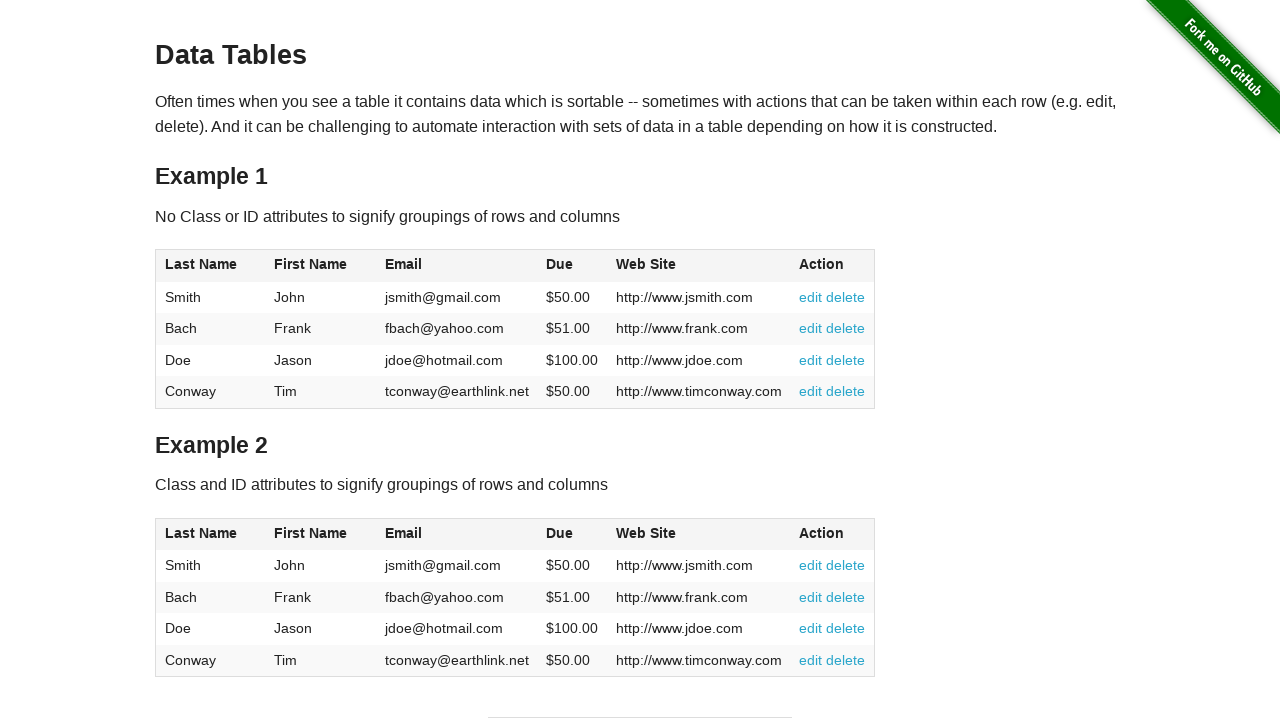

Clicked on the 'Due' column header to sort at (560, 533) on xpath=//*[@id="table2"]//span[@class="dues"]
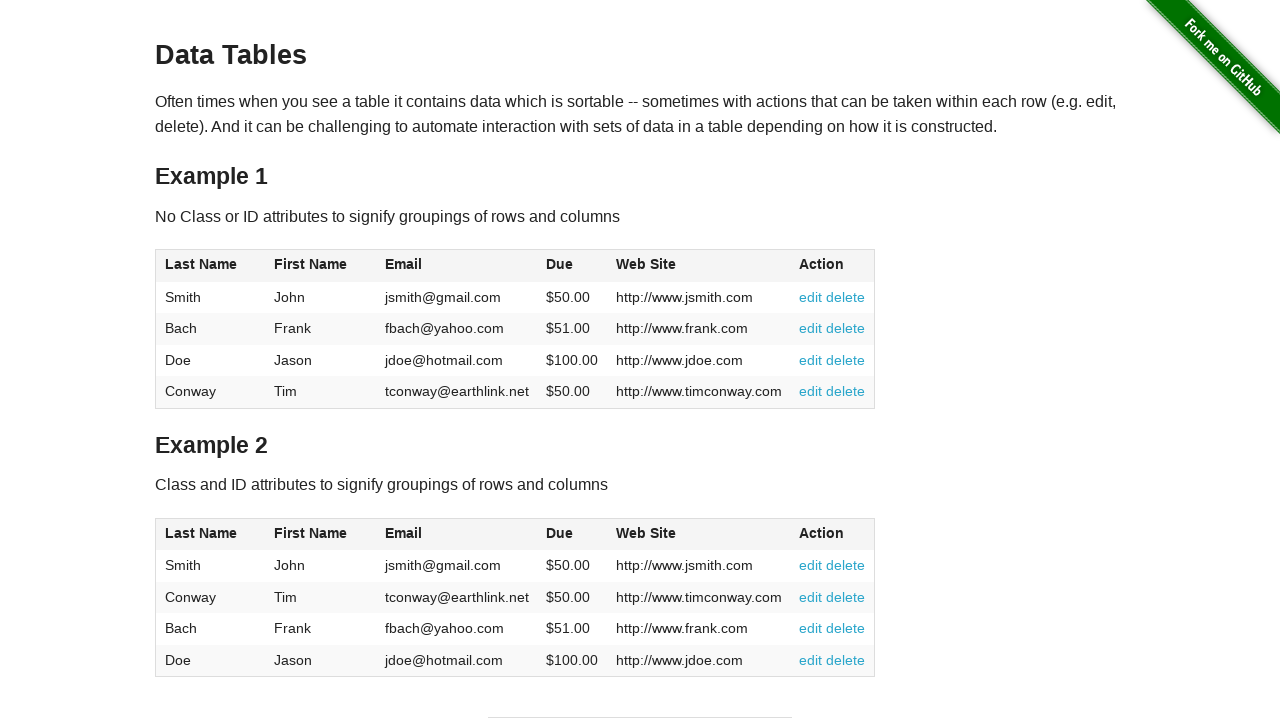

Retrieved all due values from the sorted table
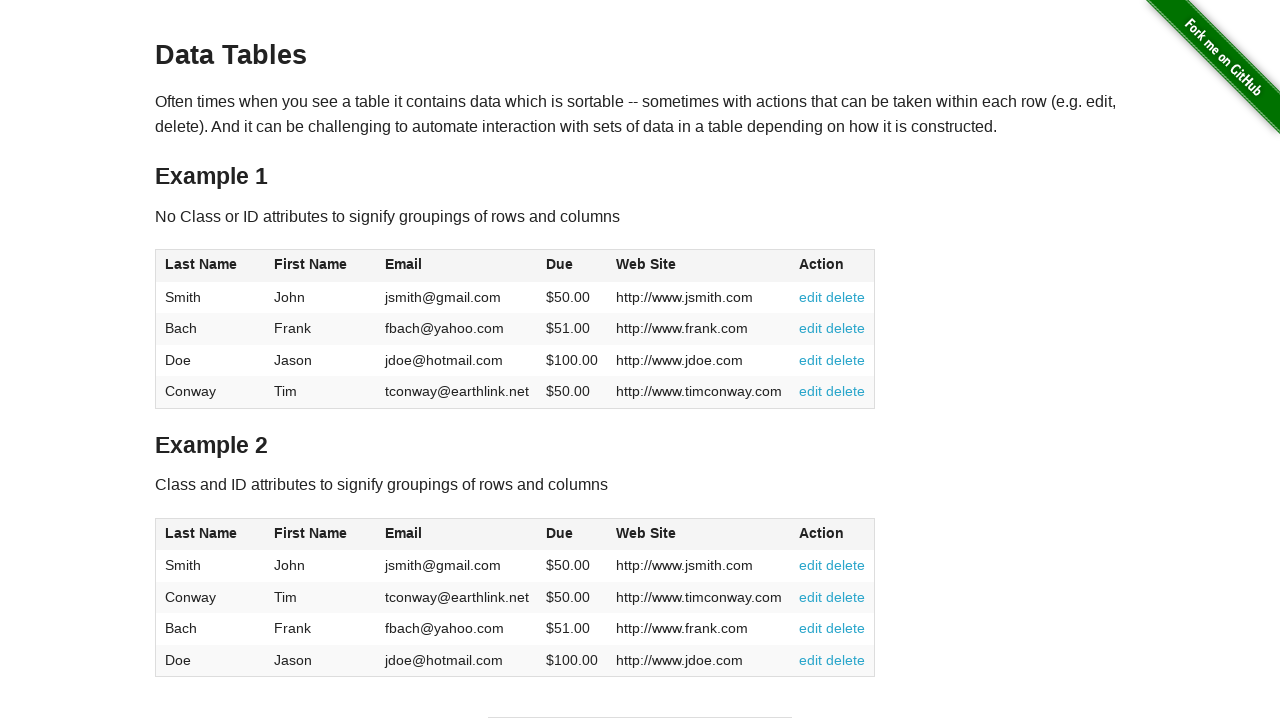

Verified that due column values are sorted in ascending order
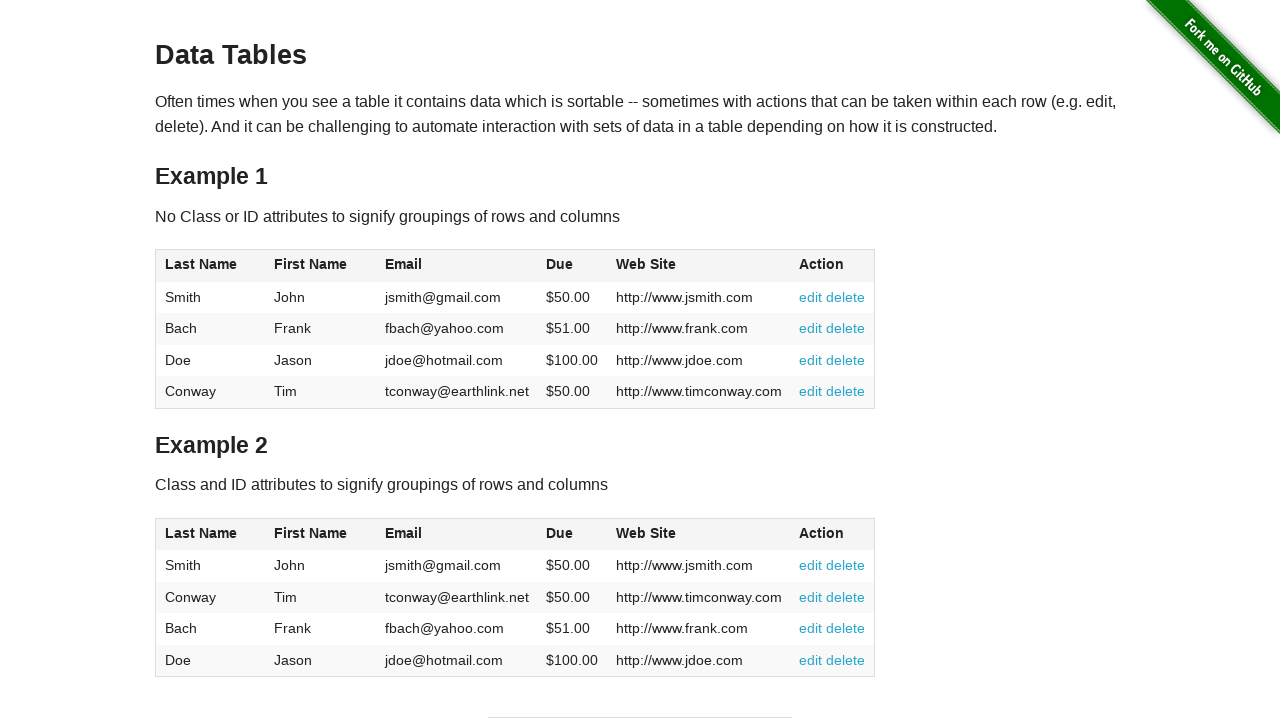

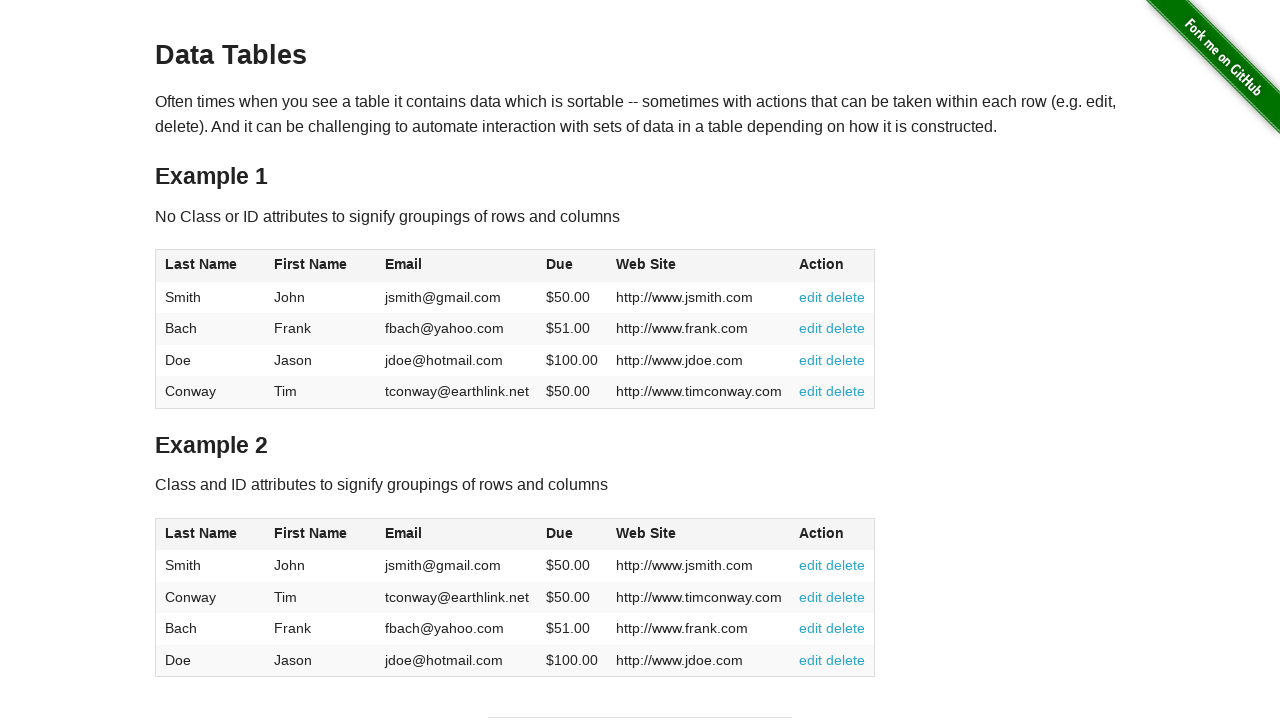